Tests scrolling functionality by navigating to a dashboard page and scrolling to bring a specific button element into view using JavaScript scroll behavior.

Starting URL: https://www.leafground.com/dashboard.xhtml

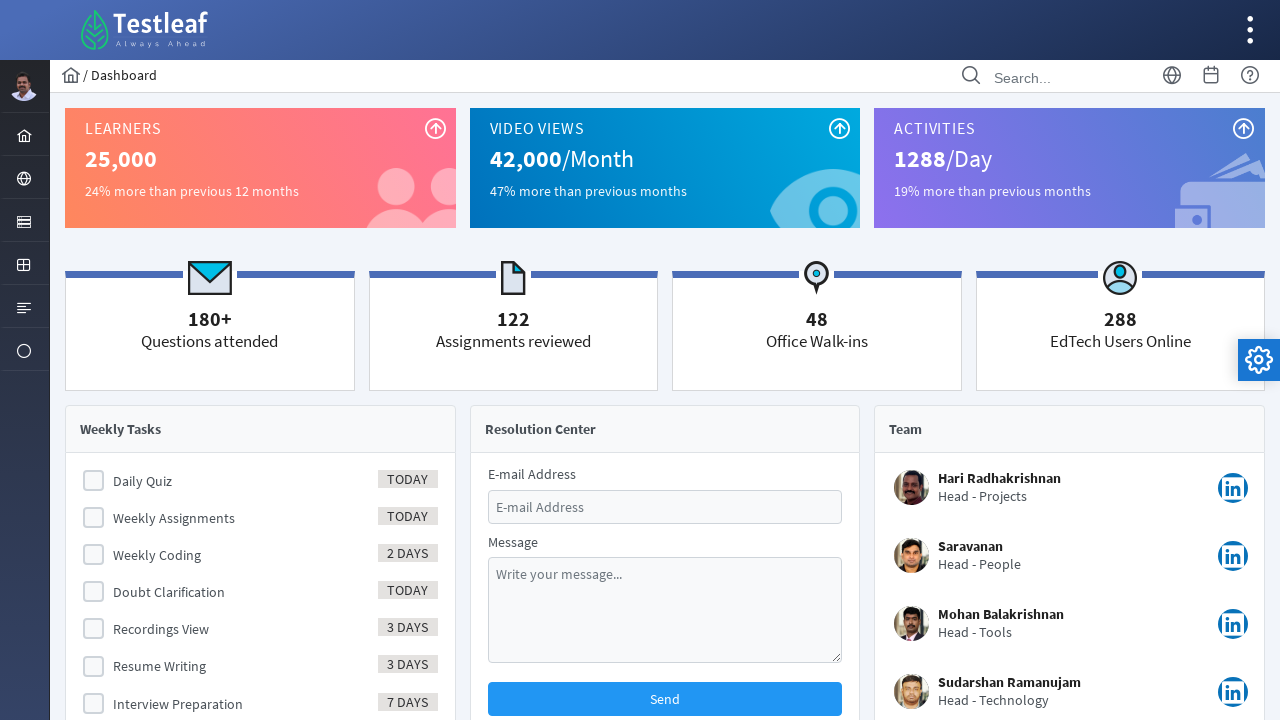

Navigated to dashboard page at https://www.leafground.com/dashboard.xhtml
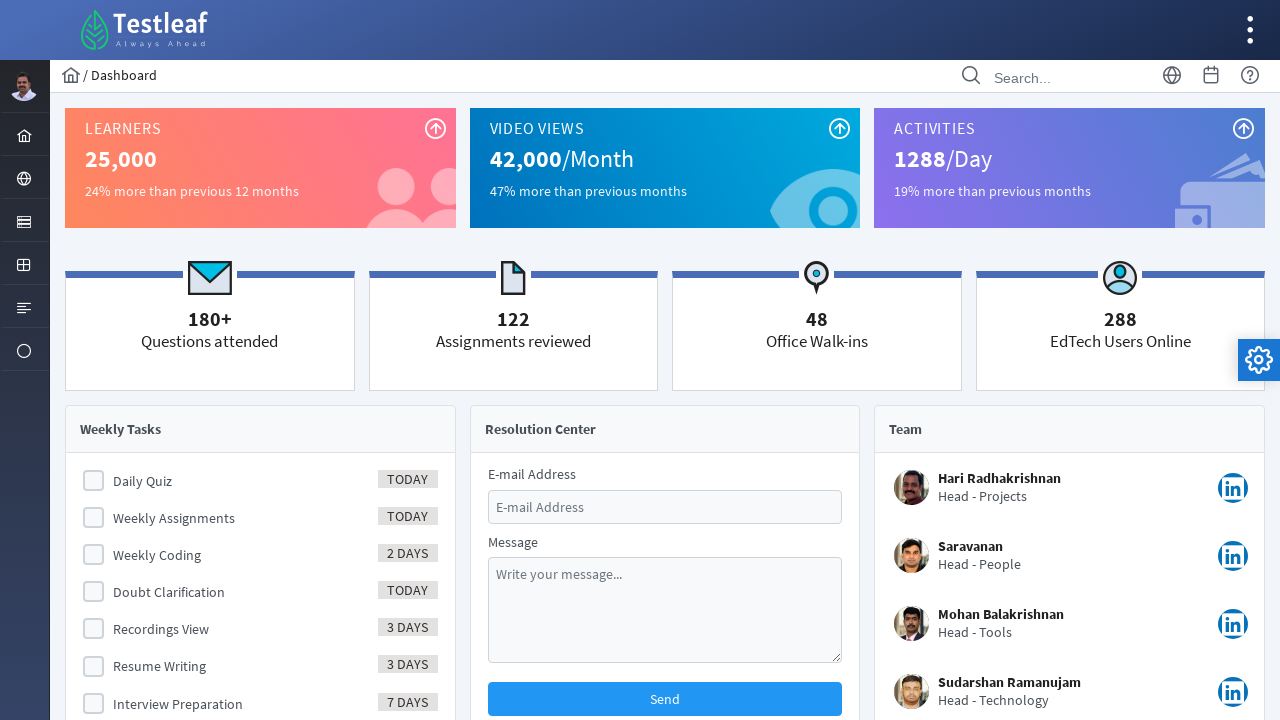

Located schedule button element
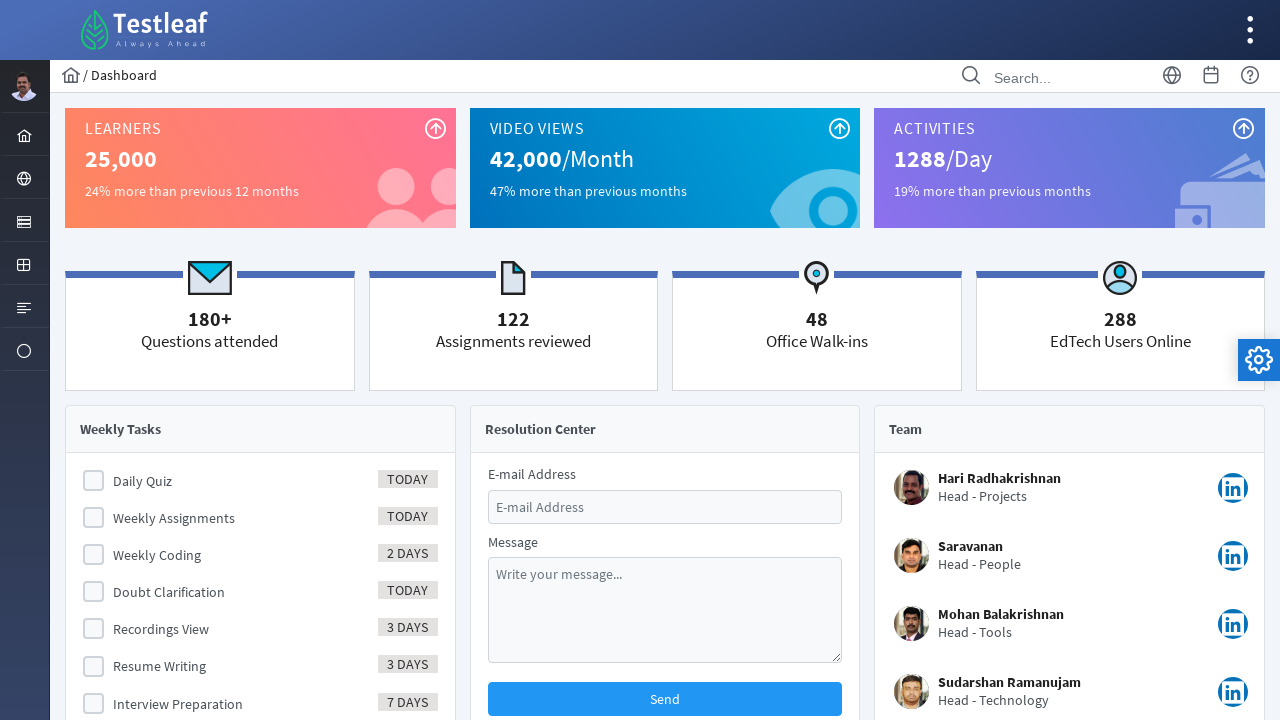

Scrolled schedule button into view using scroll_into_view_if_needed()
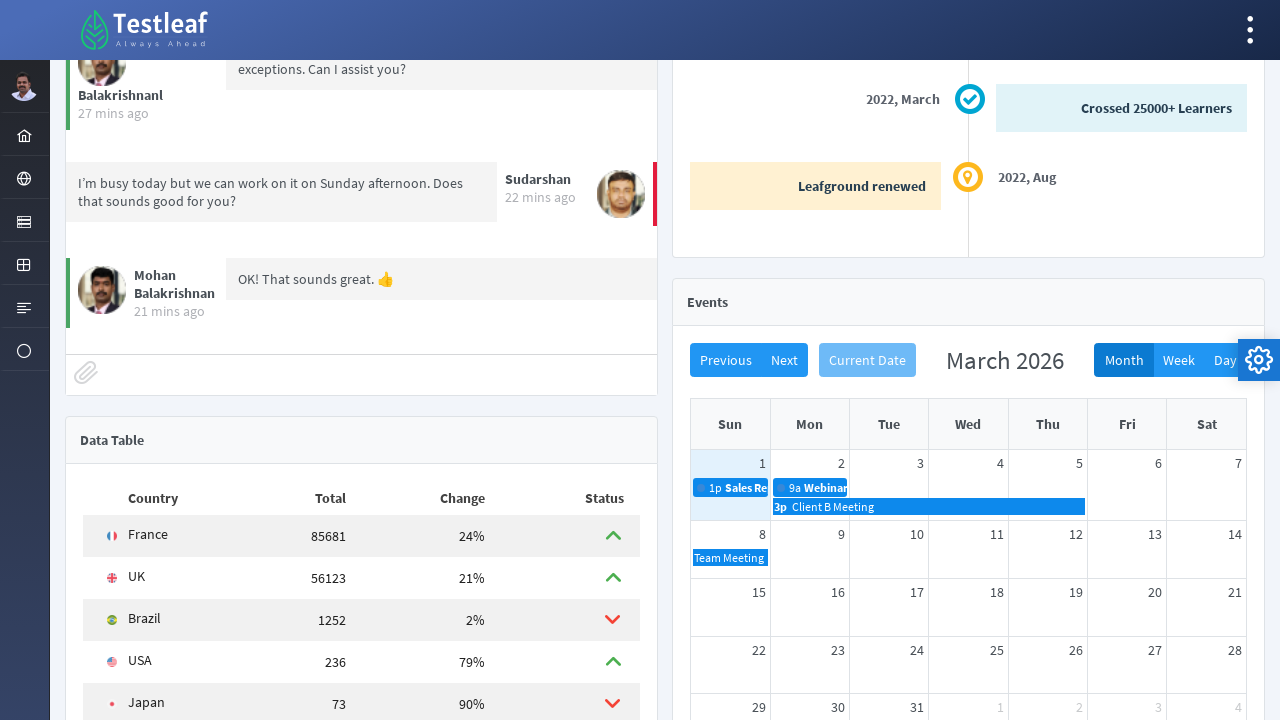

Waited 1 second for scroll animation to complete
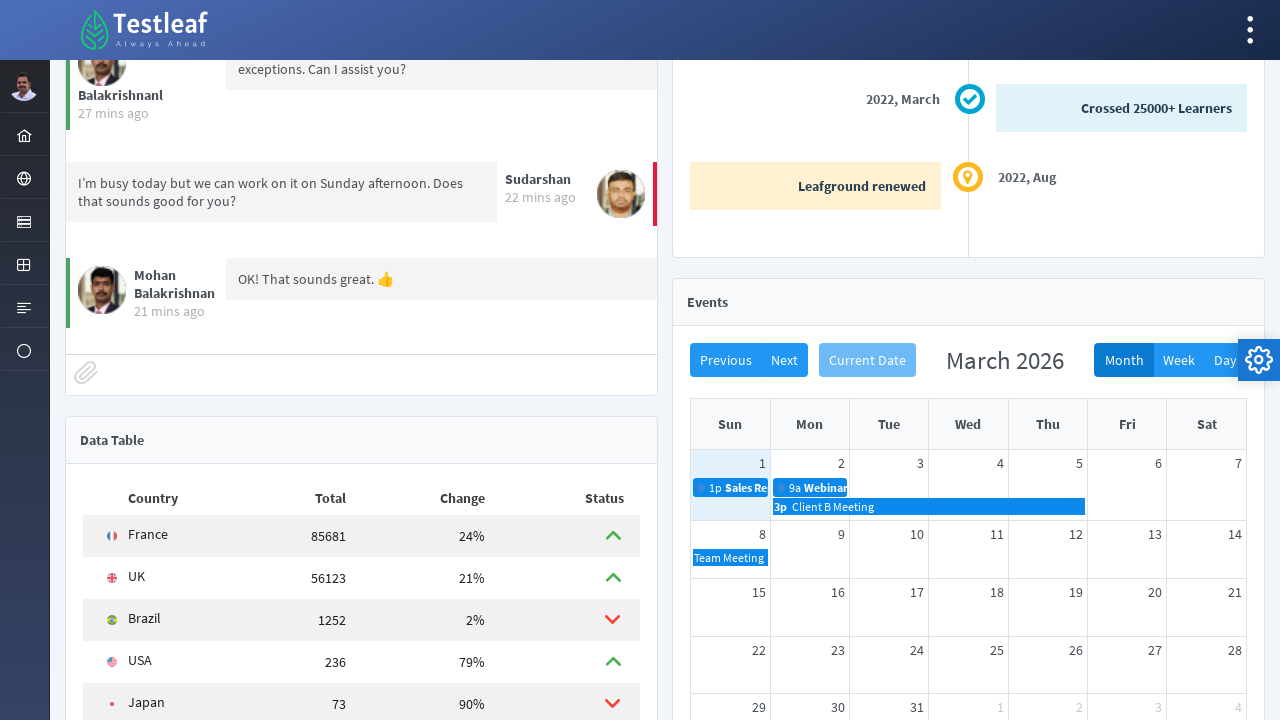

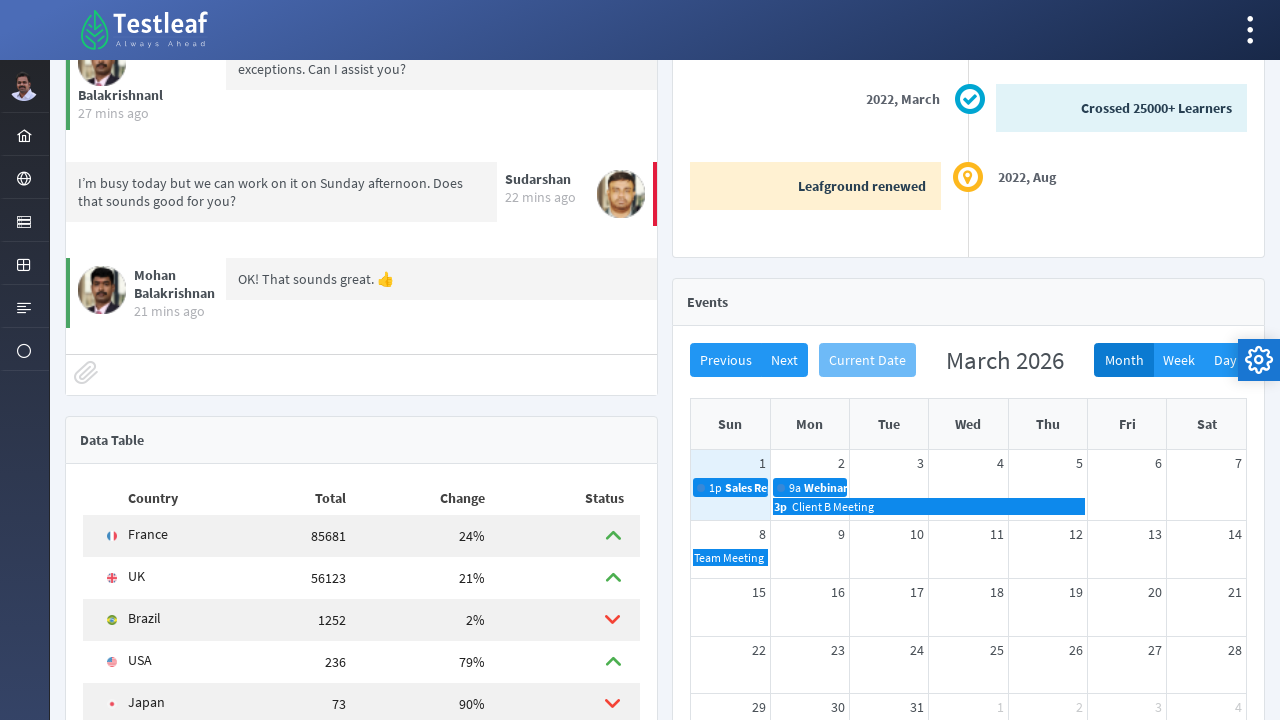